Navigates to the GreensTech Selenium course content page and clicks on an accordion/collapsible heading element to expand it.

Starting URL: http://greenstech.in/selenium-course-content.html

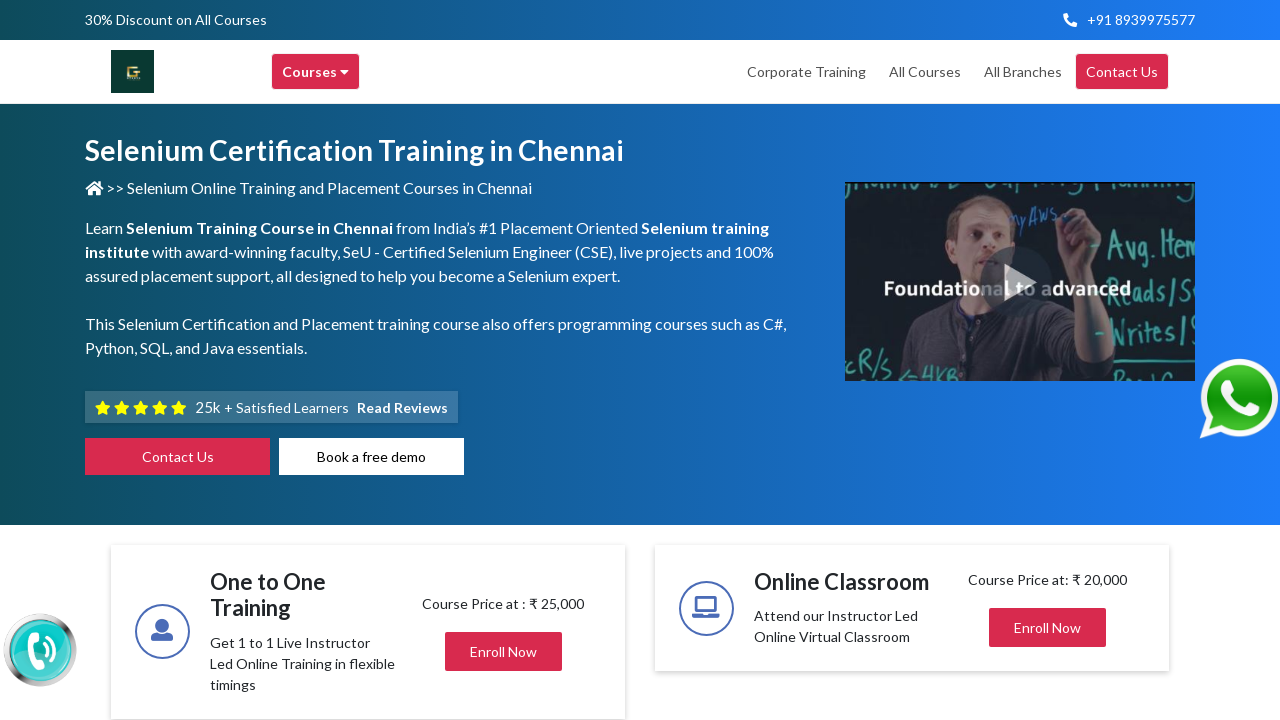

Navigated to GreensTech Selenium course content page
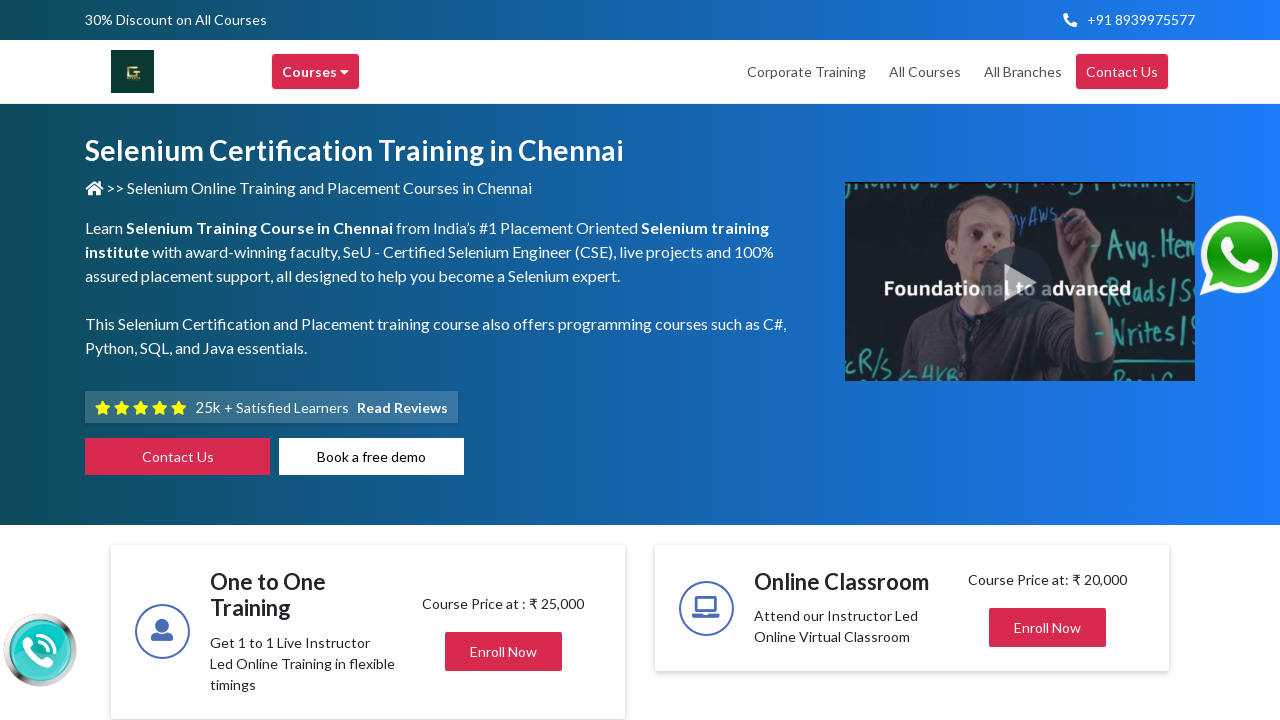

Clicked accordion heading element to expand it at (1048, 360) on xpath=//div[@id='heading201']
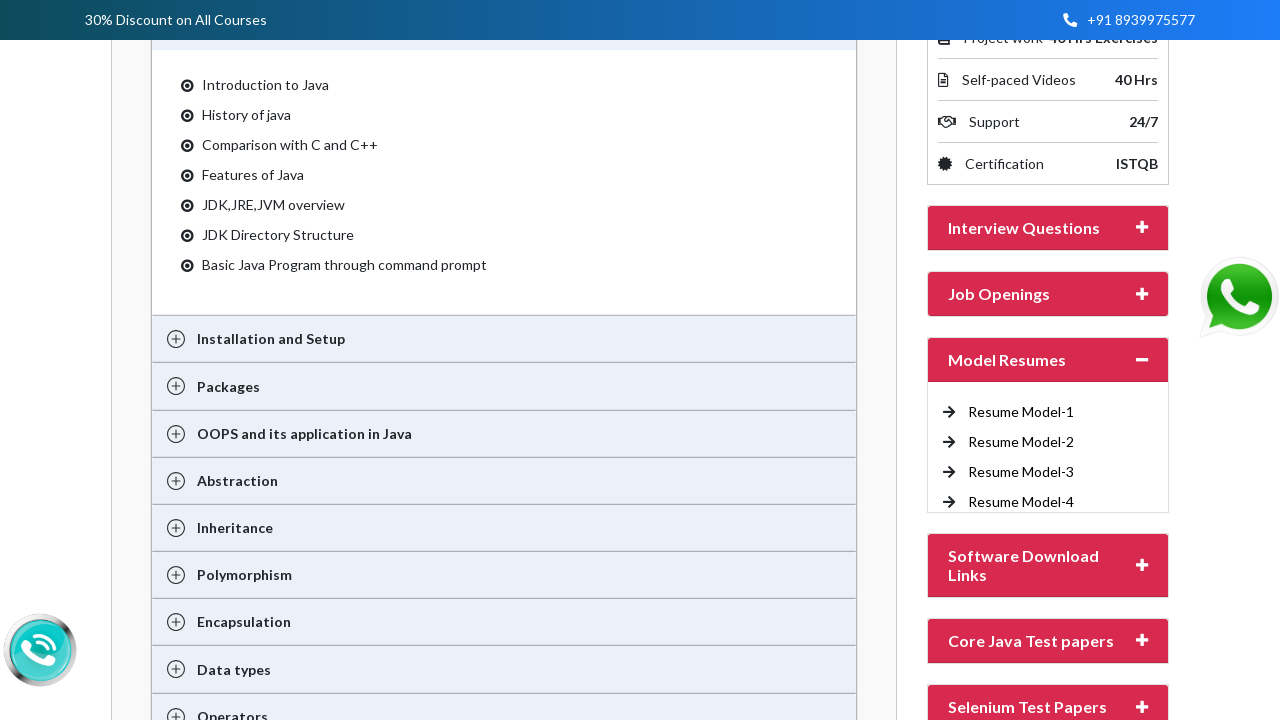

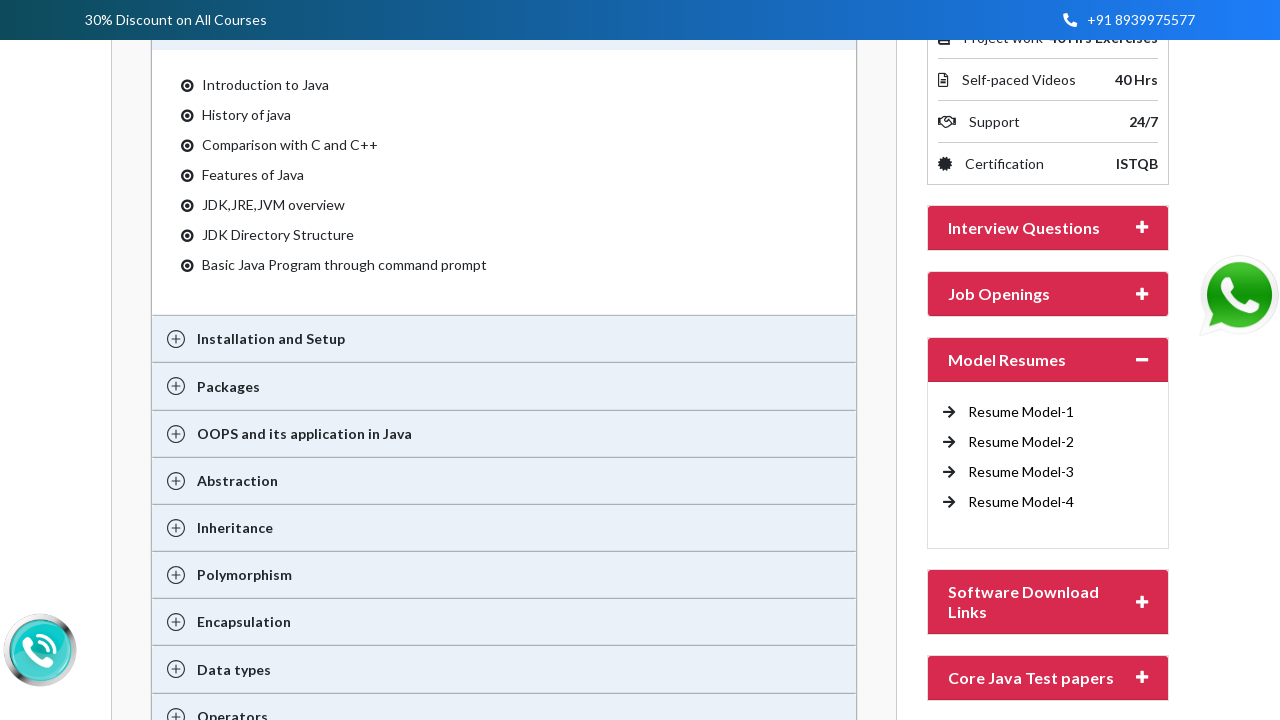